Tests navigation on the Freshworks website by waiting for and clicking the Support link in the navigation

Starting URL: https://www.freshworks.com/

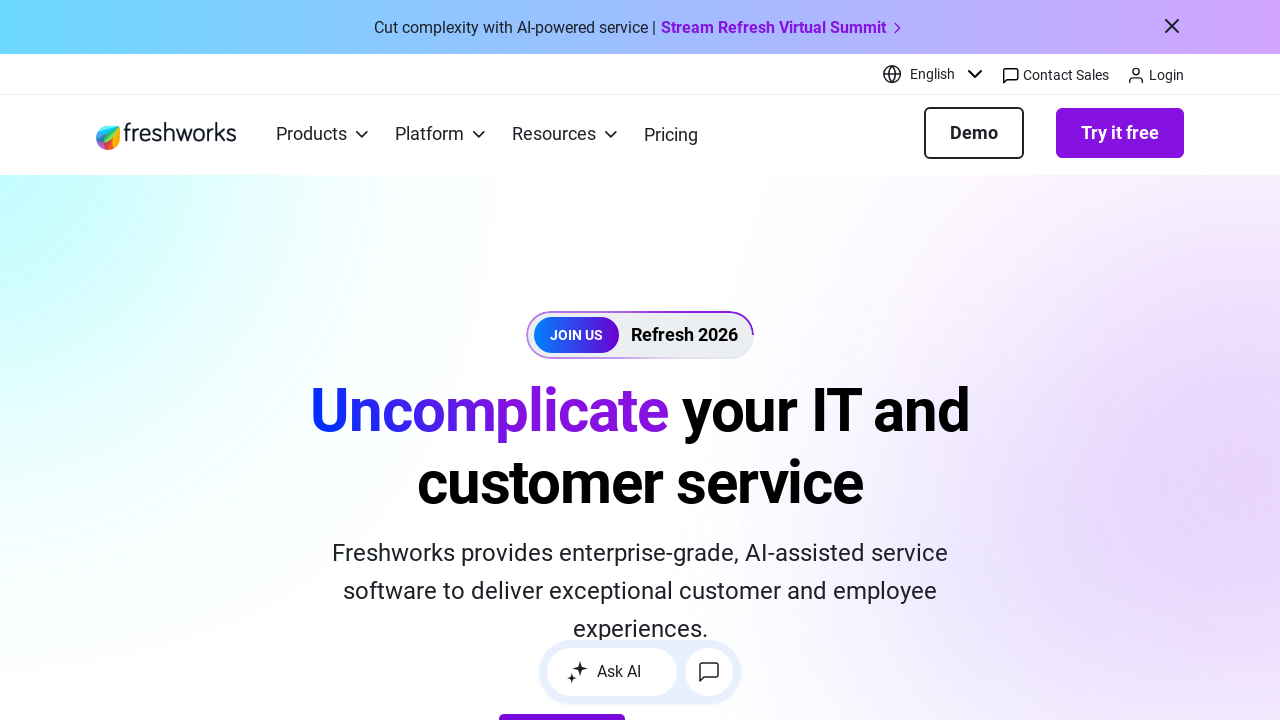

Waited for Support link to become visible in navigation
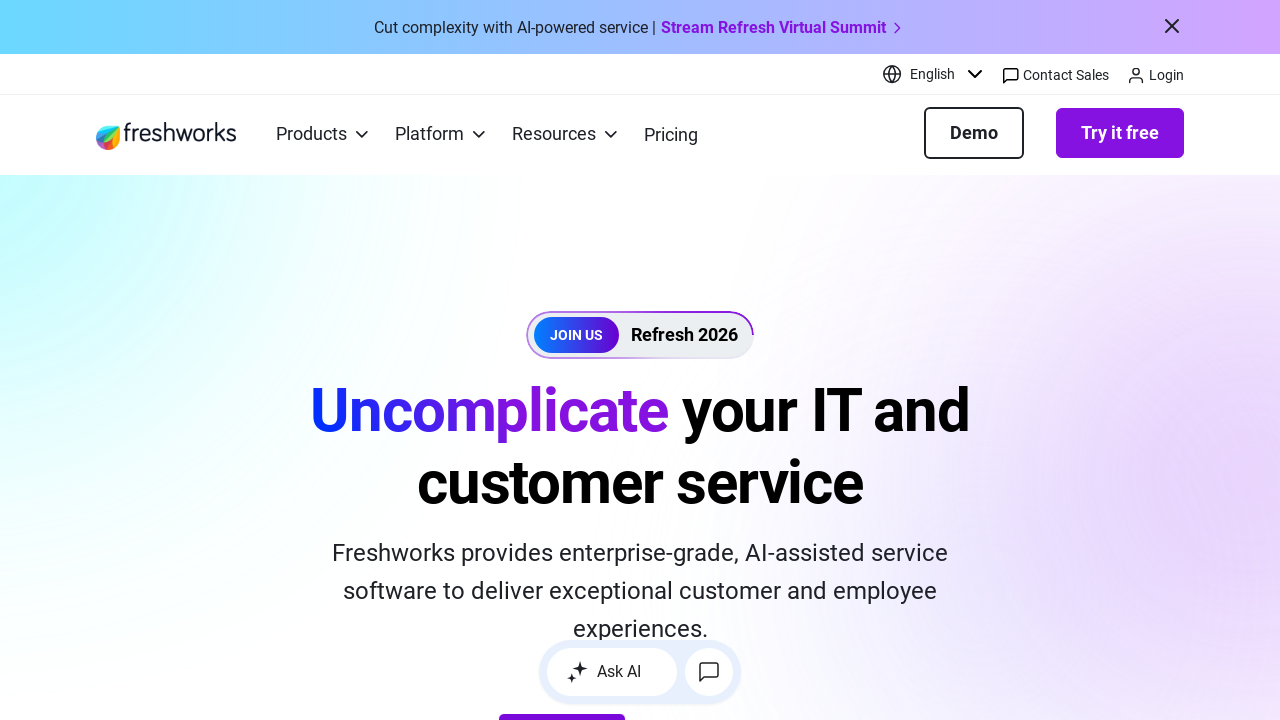

Clicked Support link in navigation at (489, 362) on a:has-text('Support')
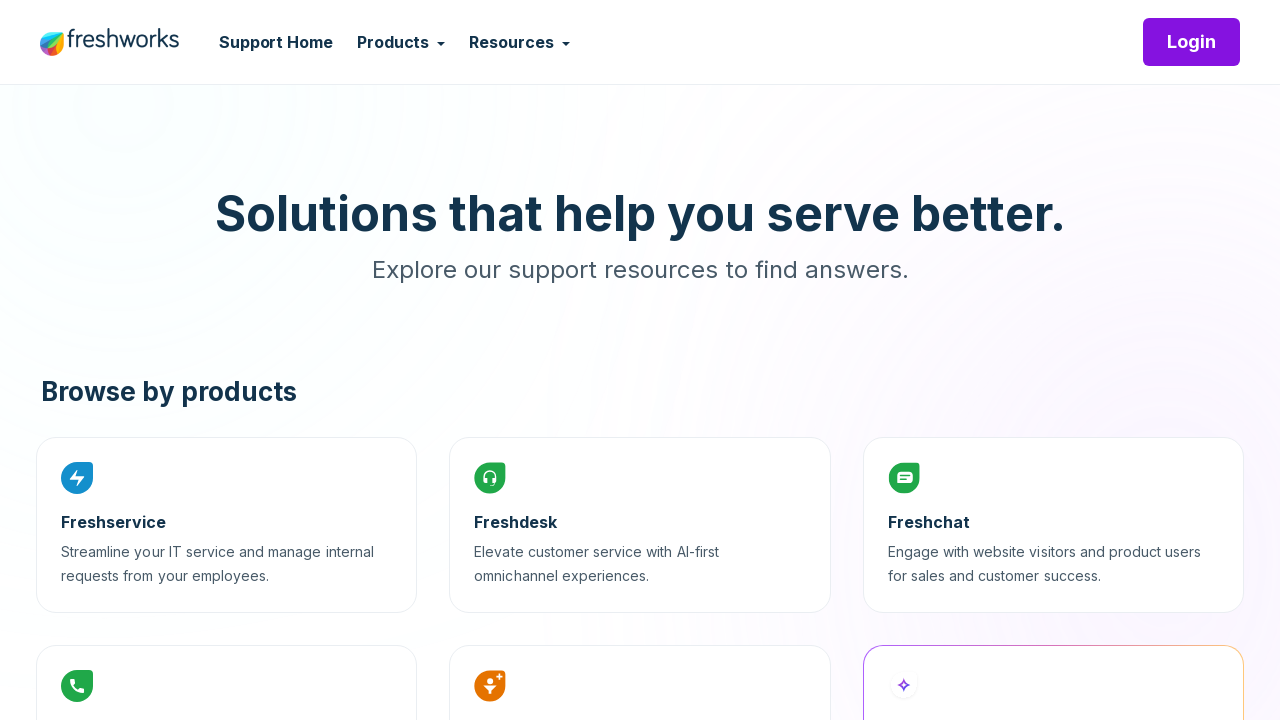

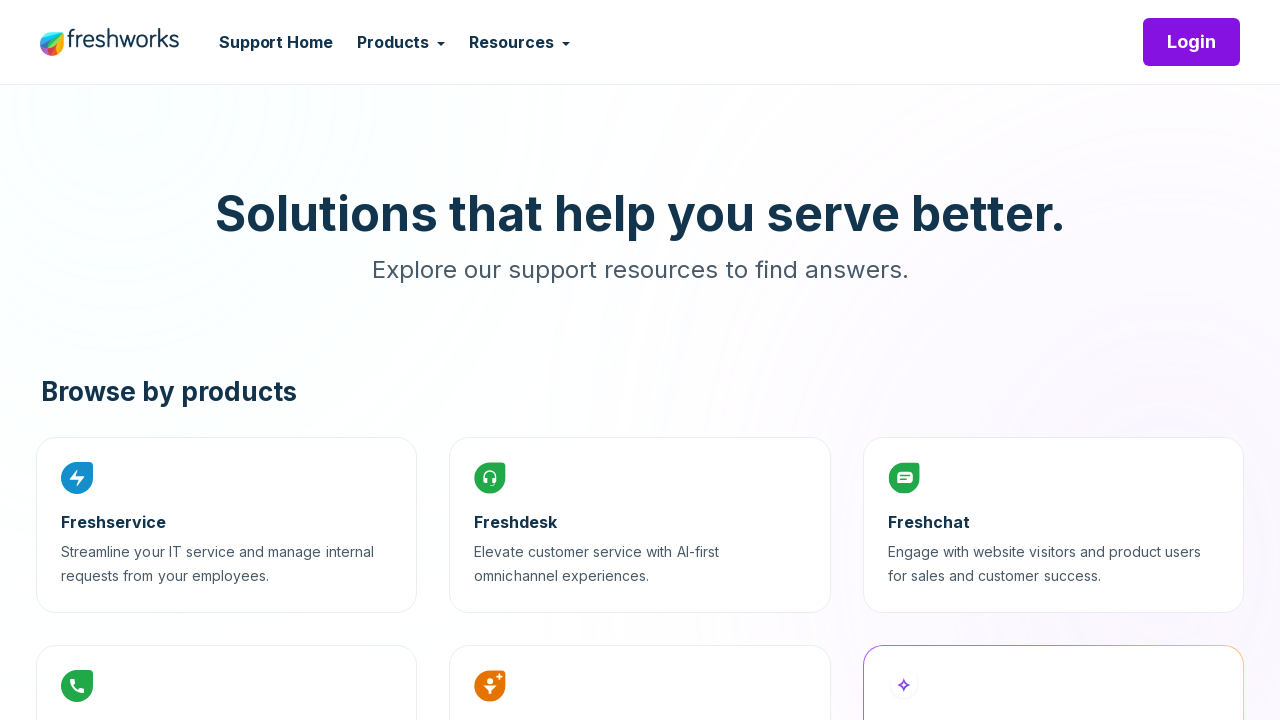